Navigates to a Selenium course content page and clicks on an accordion/heading element (likely to expand a section).

Starting URL: http://greenstech.in/selenium-course-content.html

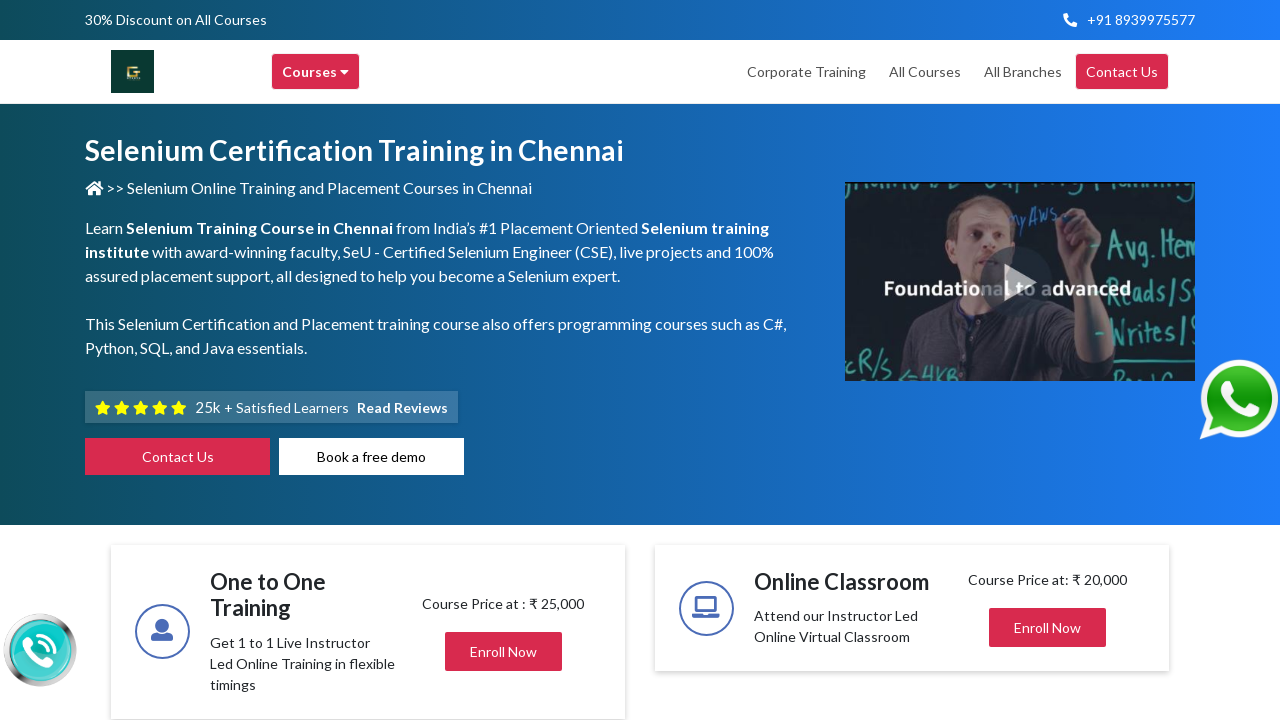

Navigated to Selenium course content page
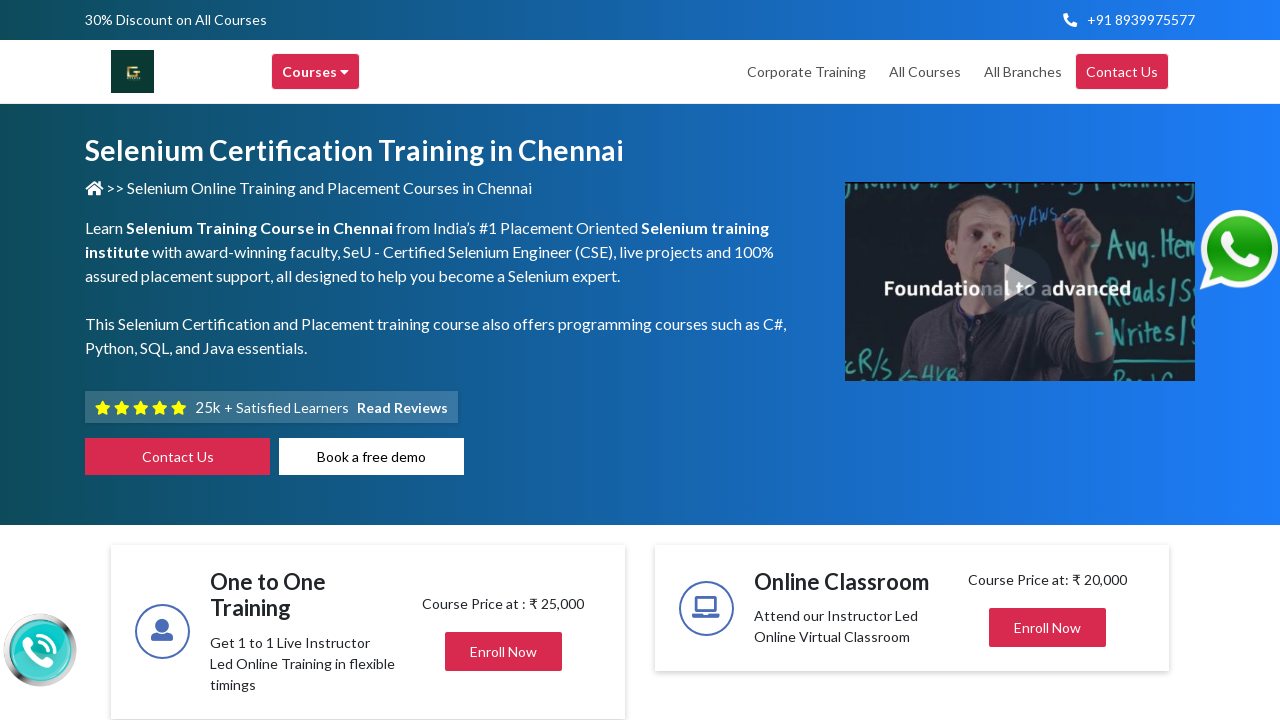

Clicked on accordion/heading element to expand section at (1048, 361) on #heading20
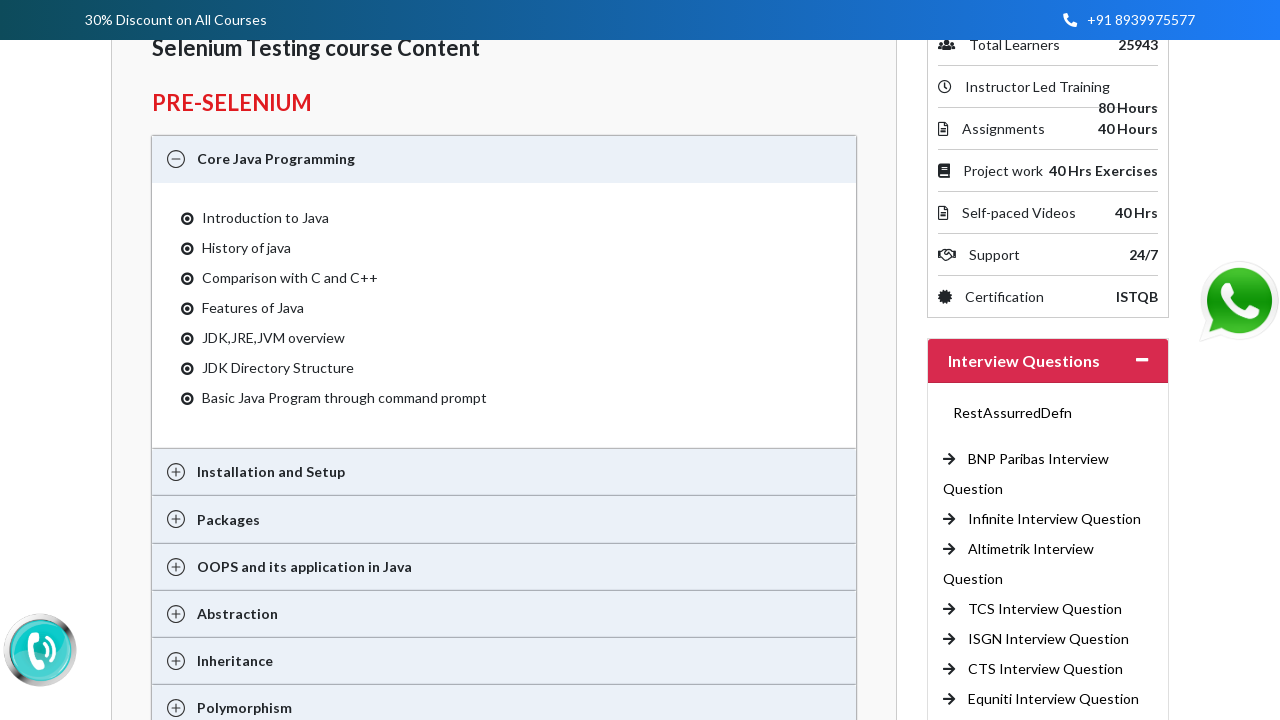

Waited 1 second for content to expand
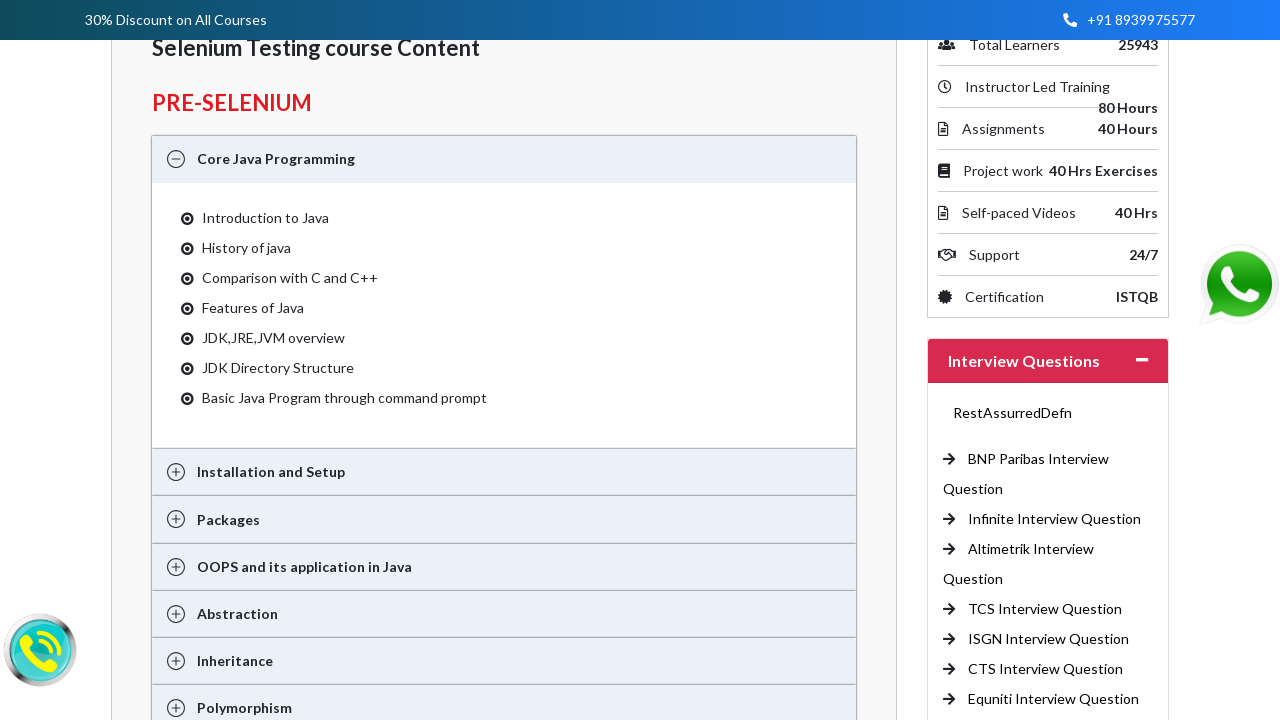

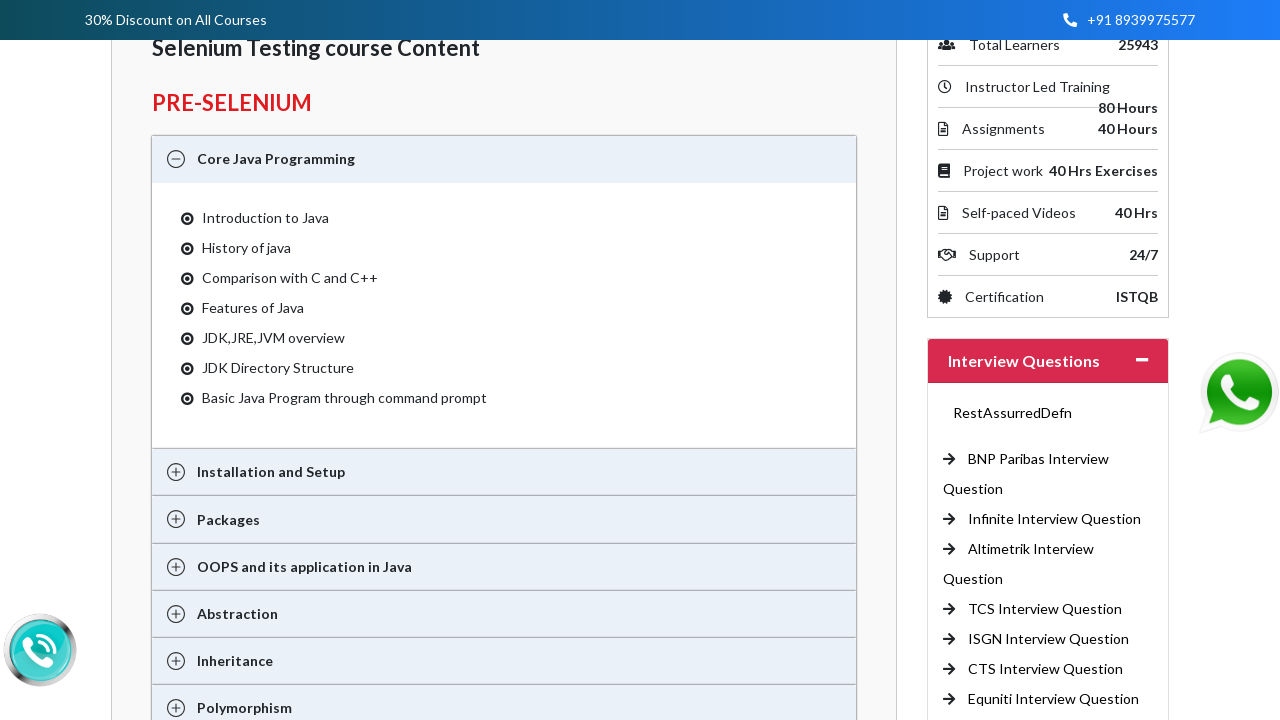